Tests nested menu navigation by hovering through menu items and clicking on a sub-sub item

Starting URL: https://demoqa.com/menu#

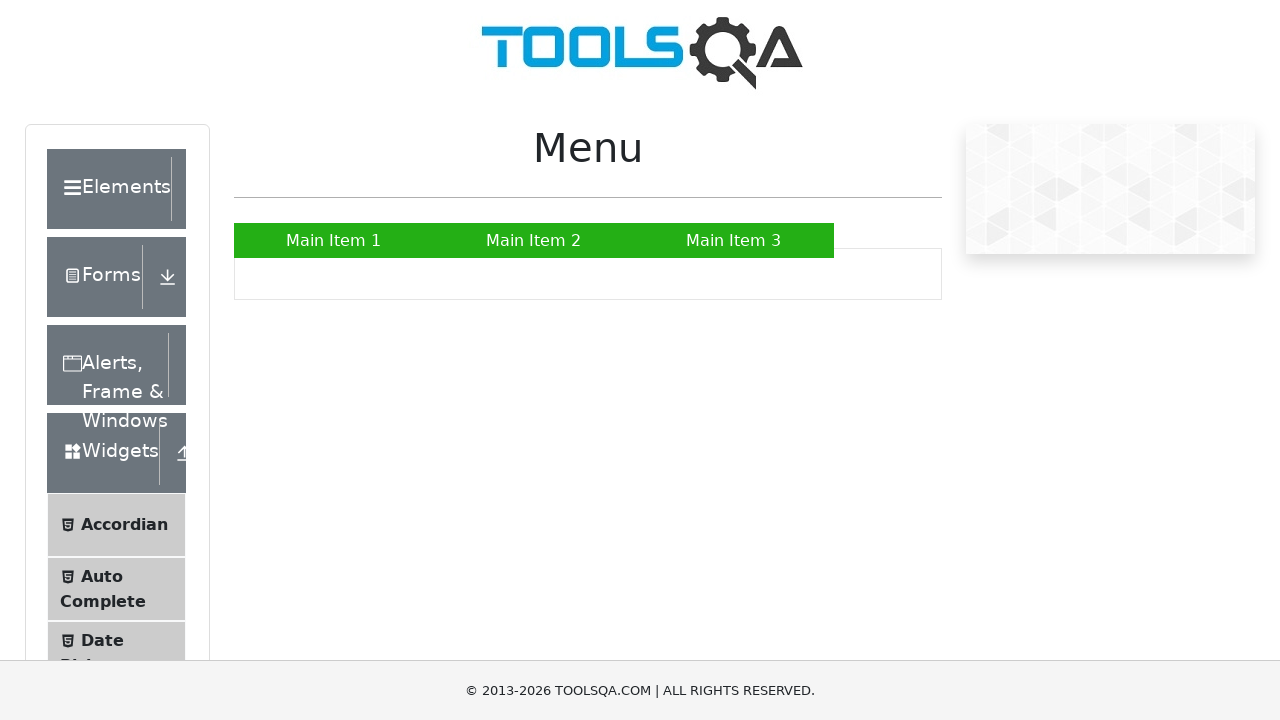

Hovered over Main Item 2 to reveal submenu at (534, 240) on xpath=//a[text()='Main Item 2']
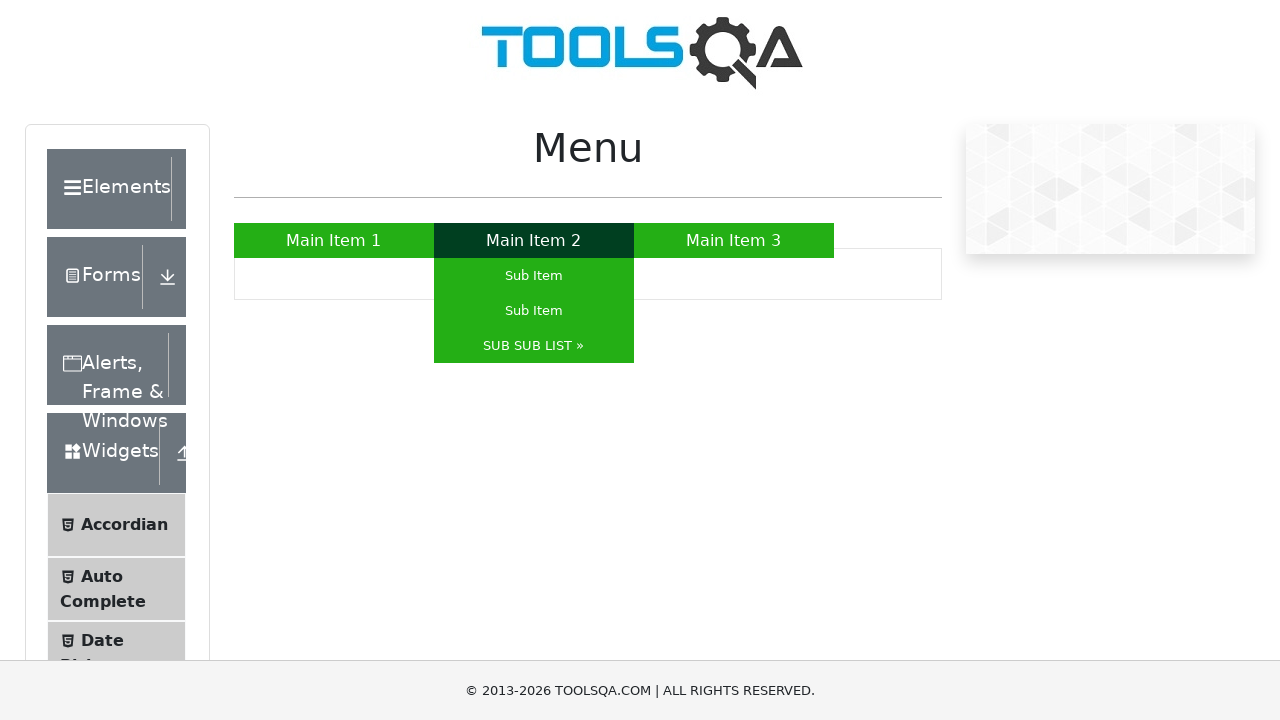

Hovered over SUB SUB LIST to reveal nested submenu at (534, 346) on xpath=//a[text()='SUB SUB LIST »']
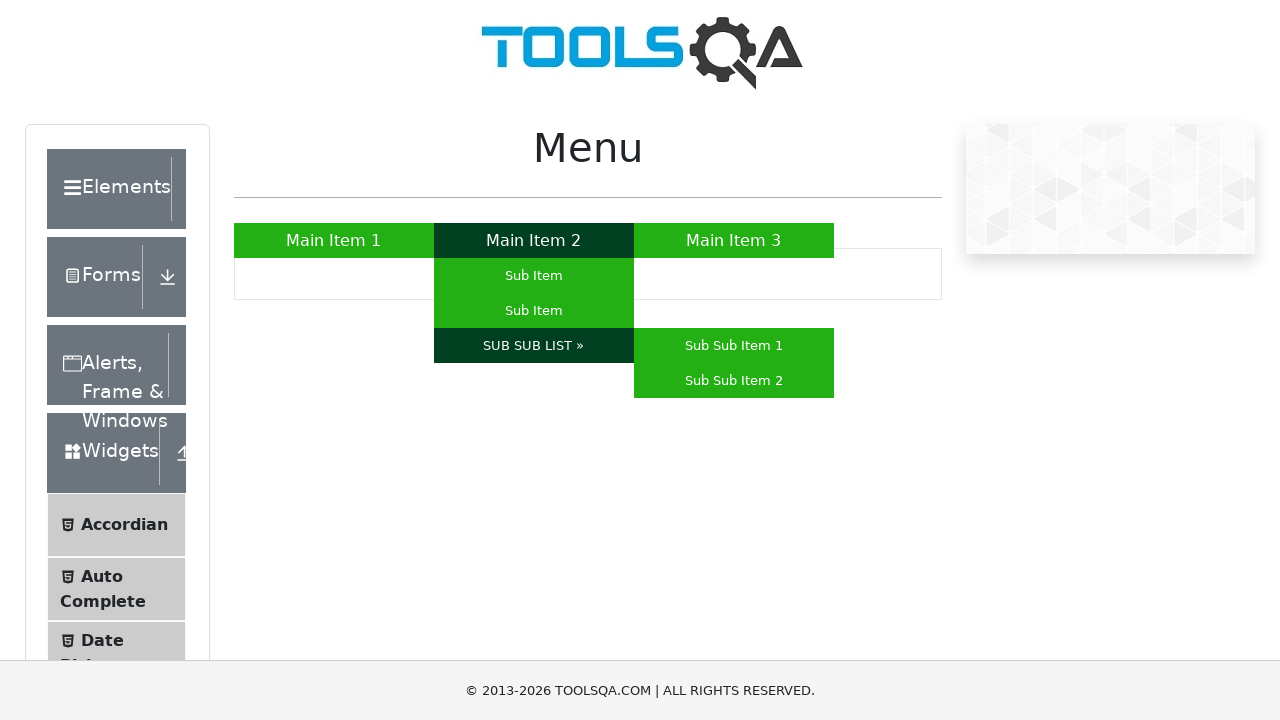

Clicked on Sub Sub Item 1 from nested menu at (734, 346) on xpath=//a[text()='Sub Sub Item 1']
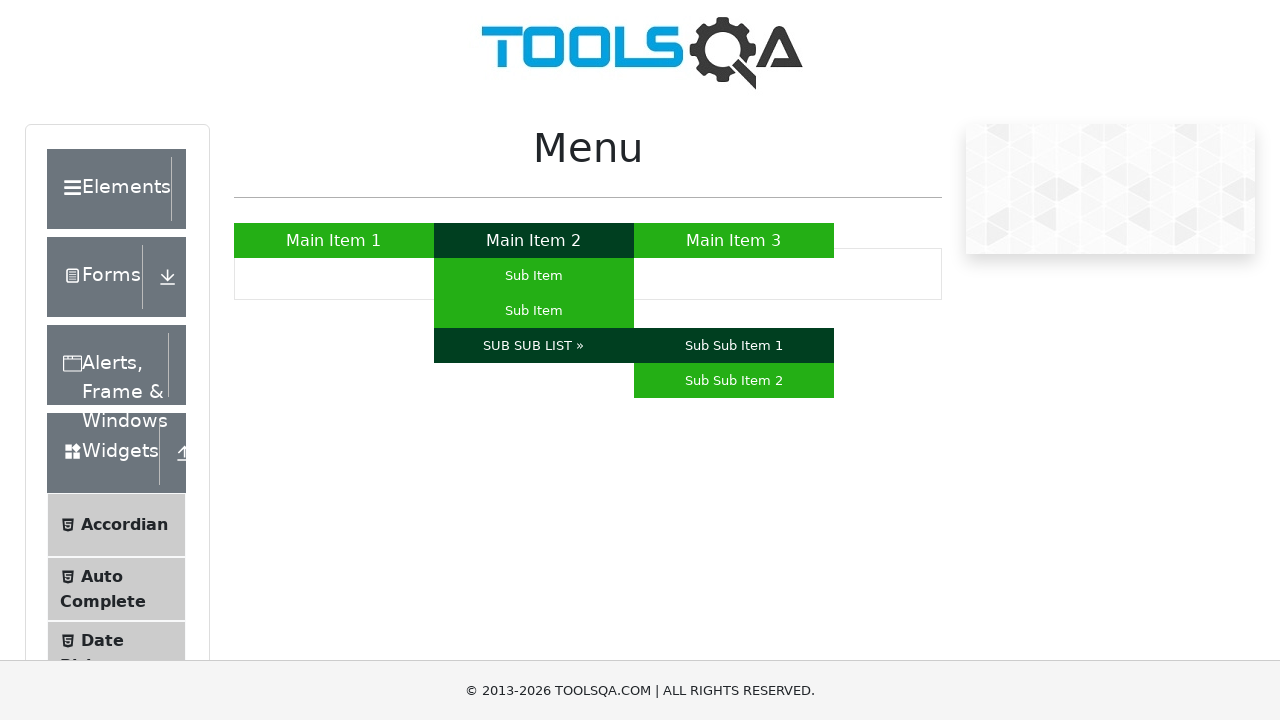

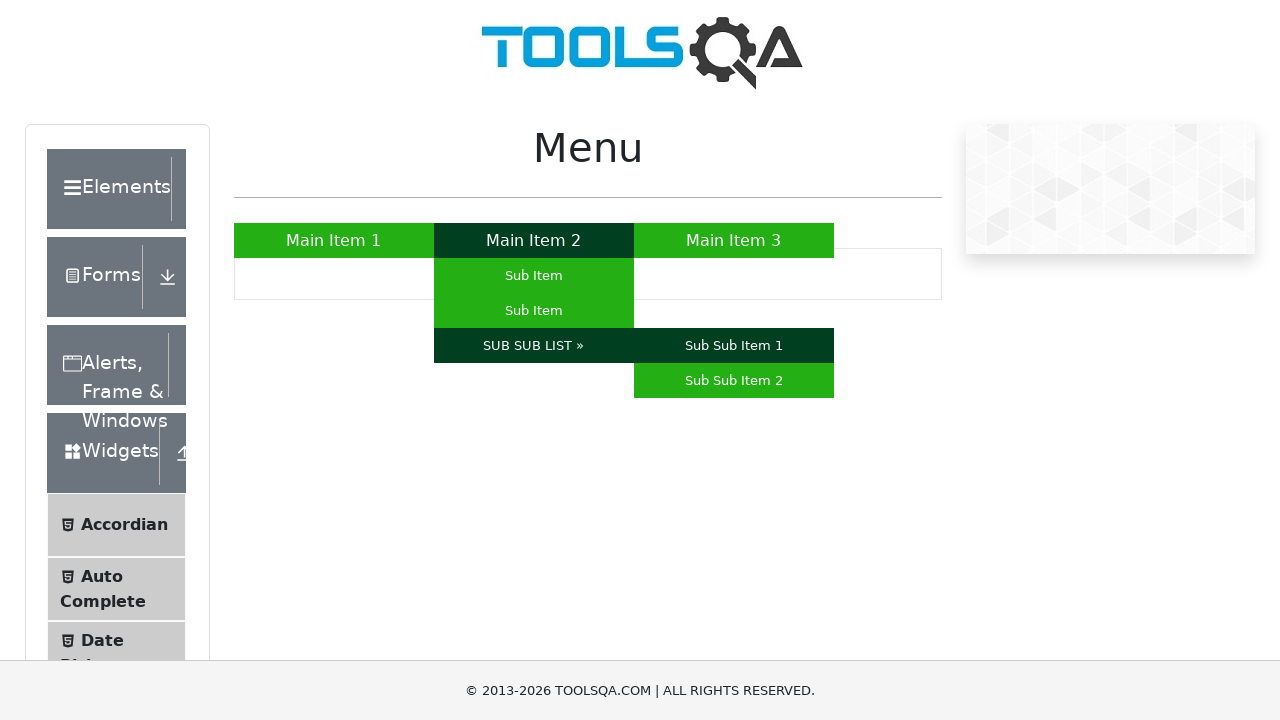